Tests dropdown functionality by selecting different options from a dropdown menu

Starting URL: https://the-internet.herokuapp.com

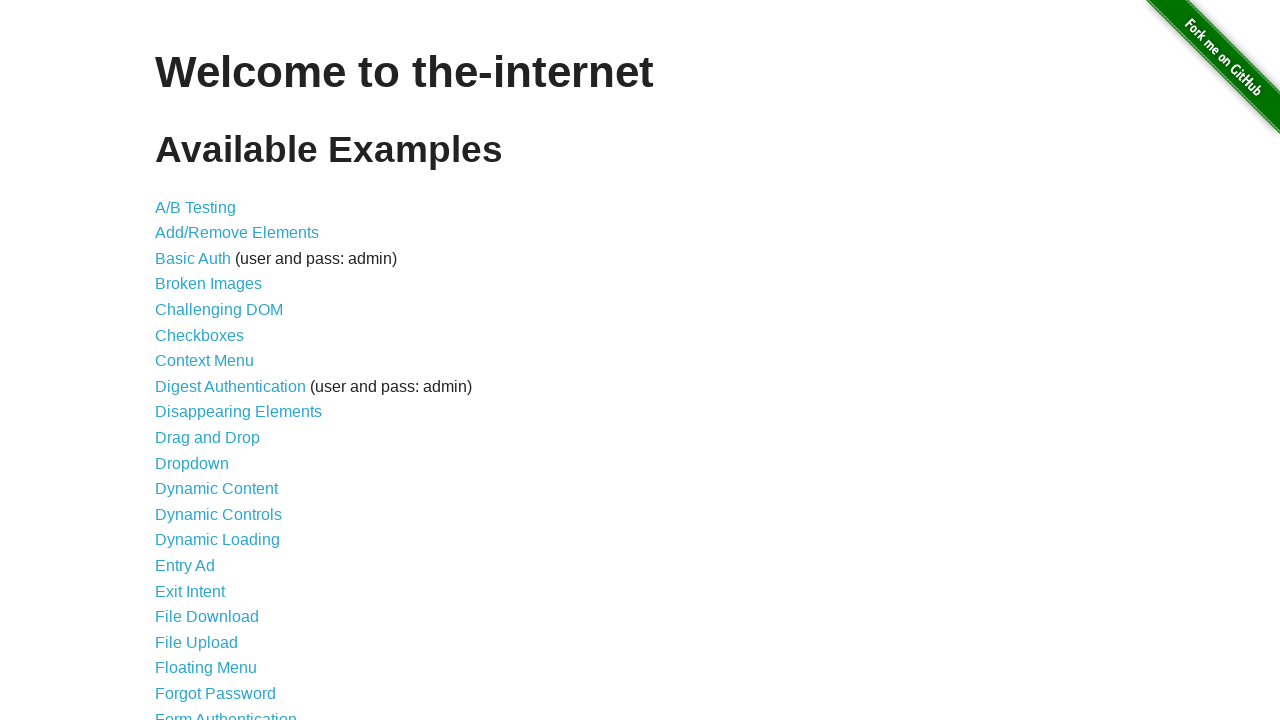

Clicked on Dropdown link at (192, 463) on a[href='/dropdown']
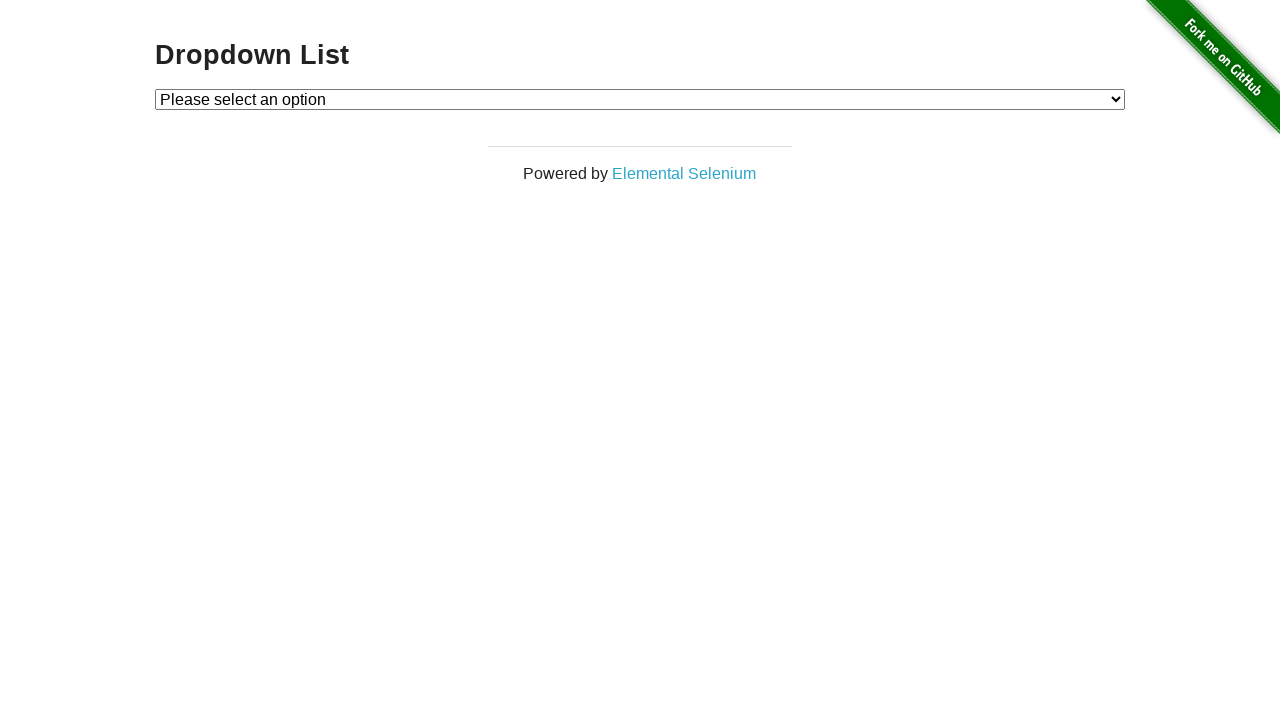

Dropdown menu loaded
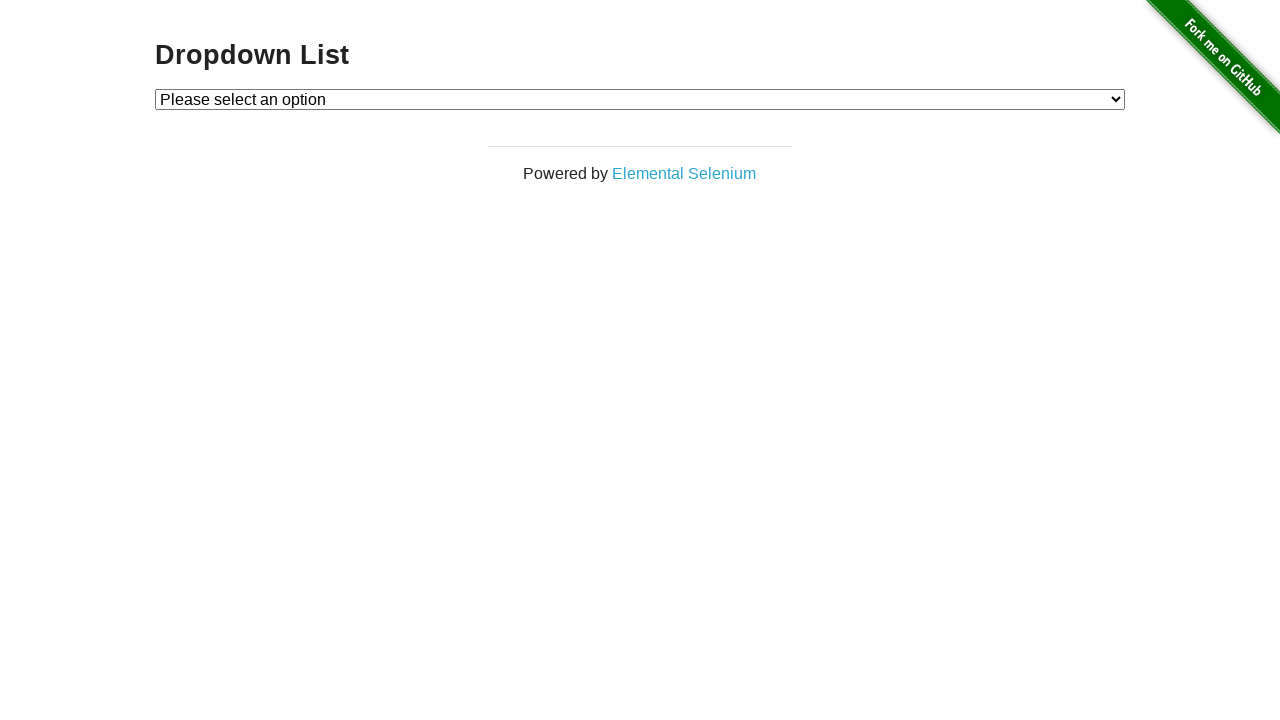

Selected Option 1 from dropdown on #dropdown
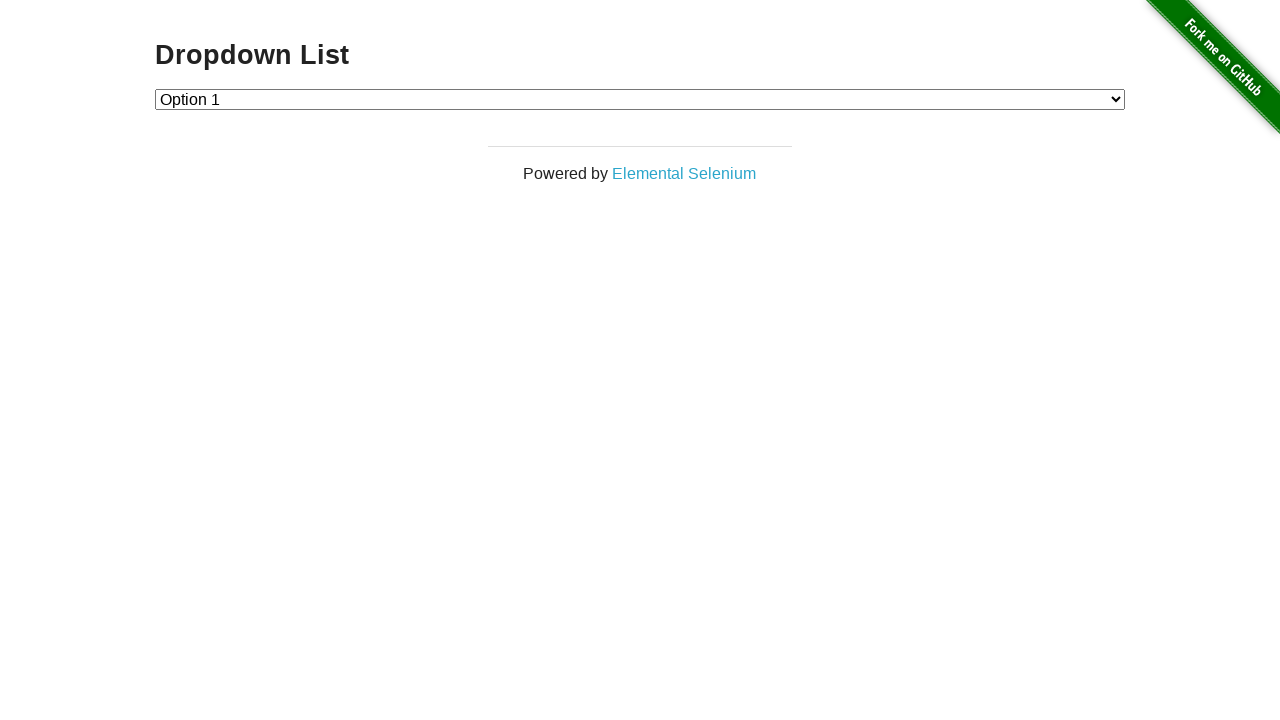

Selected Option 2 from dropdown on #dropdown
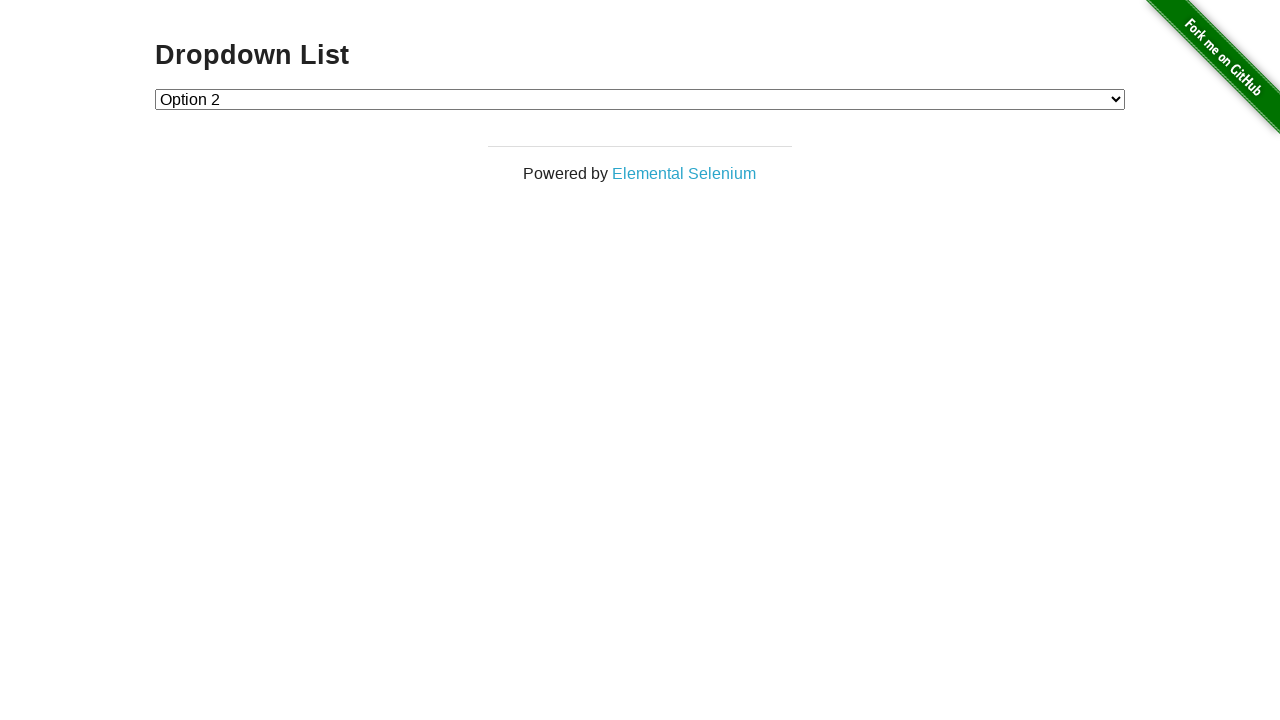

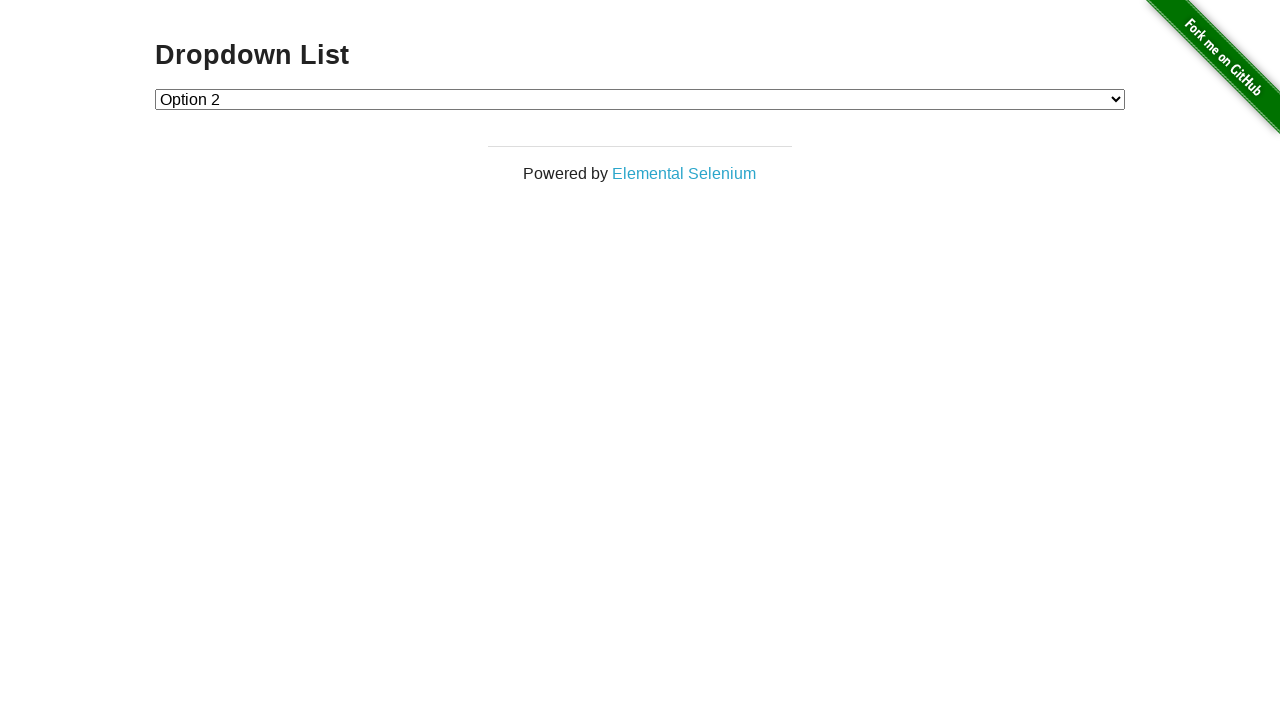